Tests clicking on a calculator button element using XPath selector that targets a span element with an onclick attribute containing 's'

Starting URL: https://www.calculator.net/

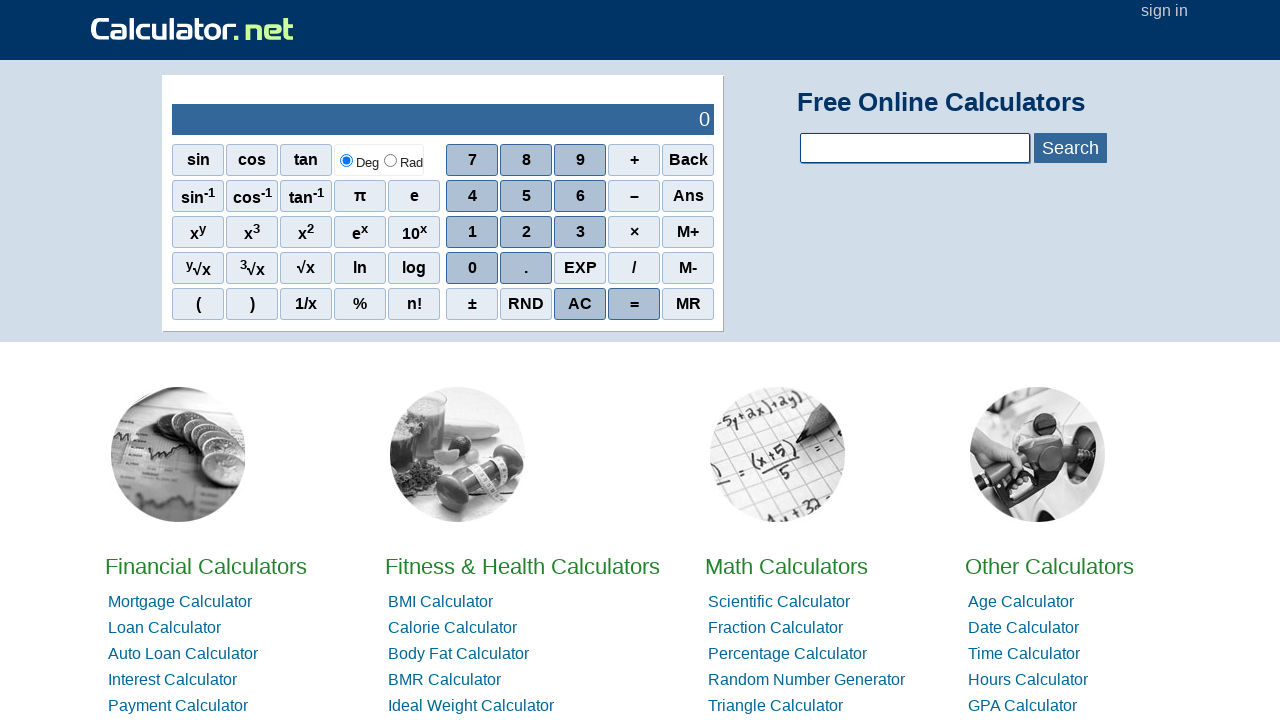

Navigated to calculator.net
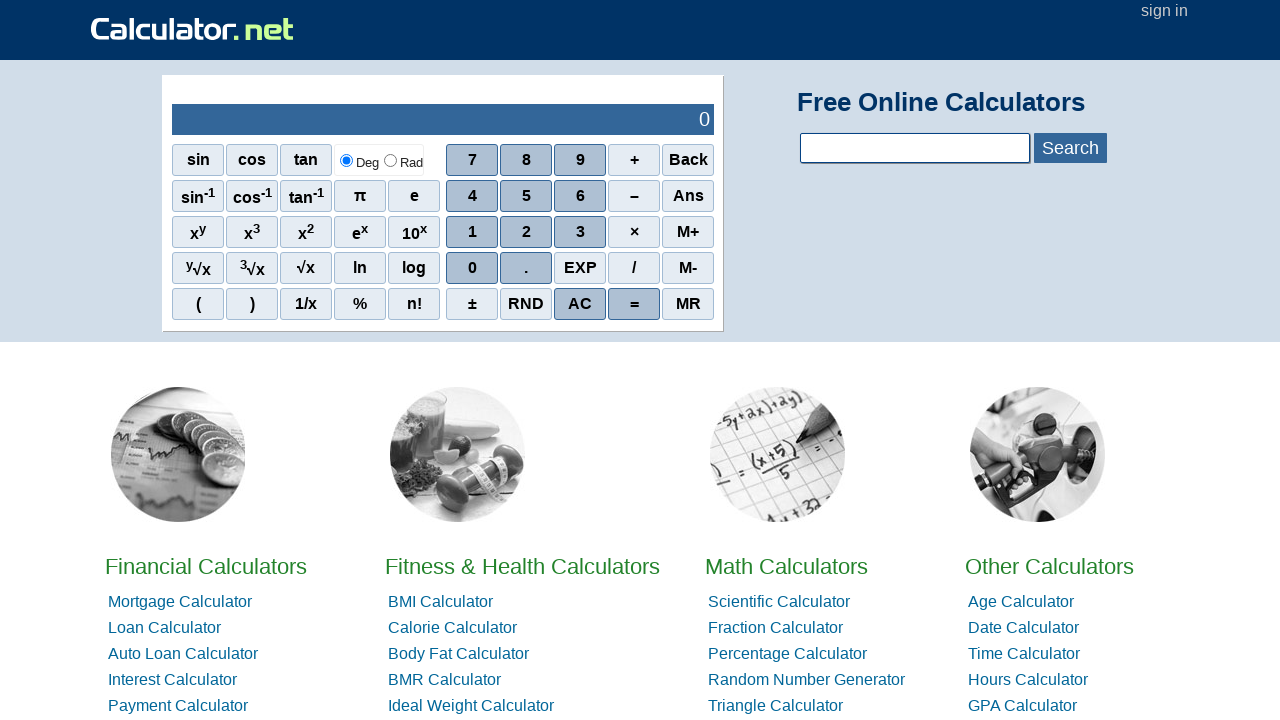

Clicked calculator button using XPath selector targeting first span with onclick containing 's' at (198, 160) on xpath=//span[contains(@onclick,'s')][1]
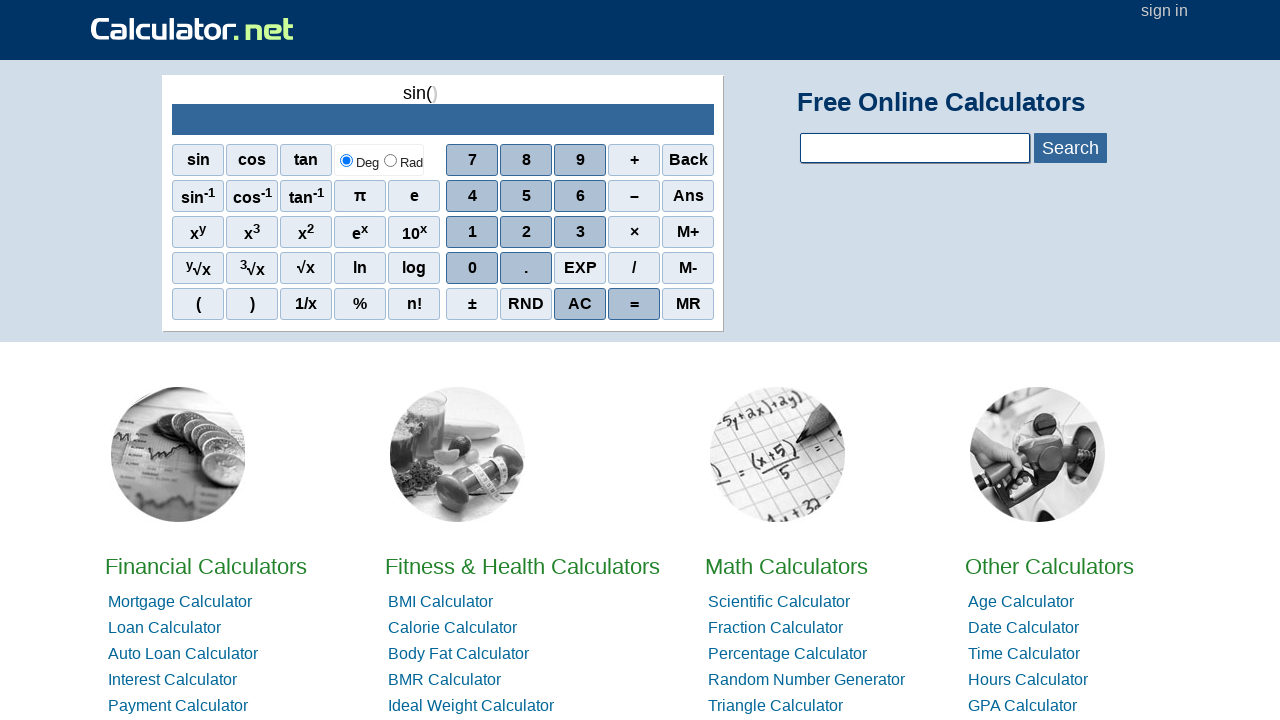

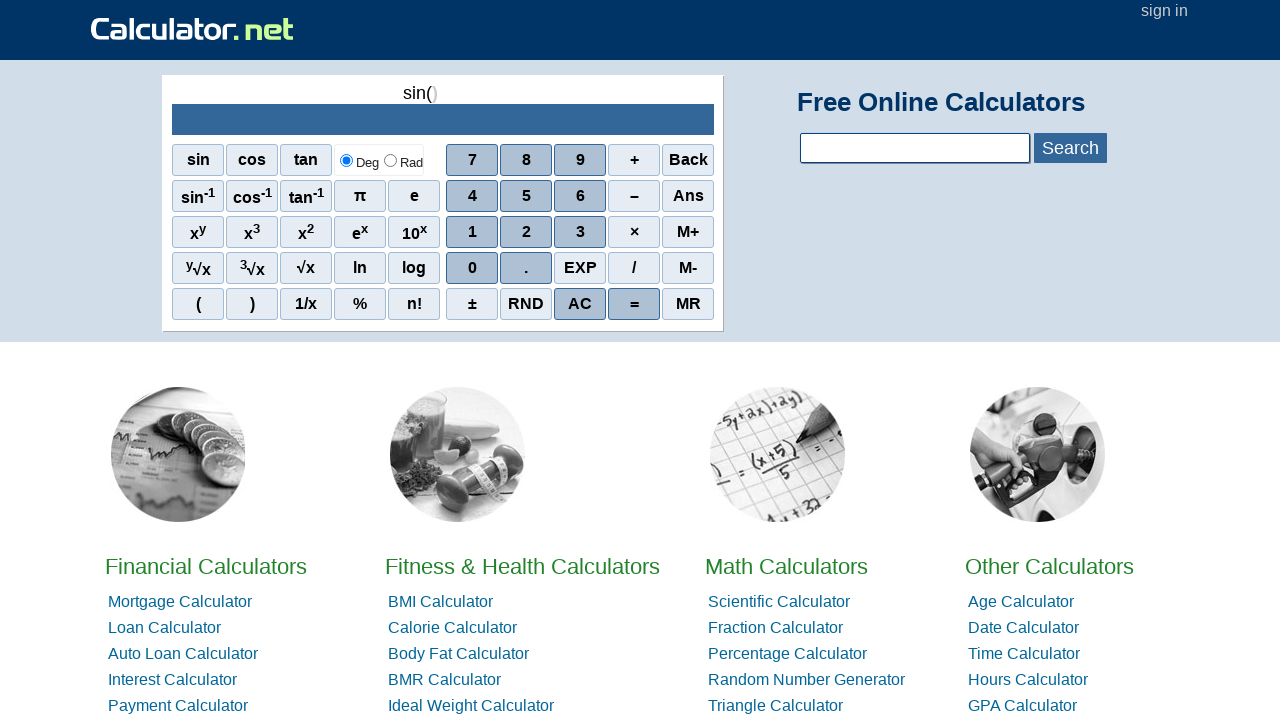